Tests dynamic loading functionality by clicking the Start button and verifying that the finish element becomes visible after loading completes

Starting URL: https://the-internet.herokuapp.com/dynamic_loading/2

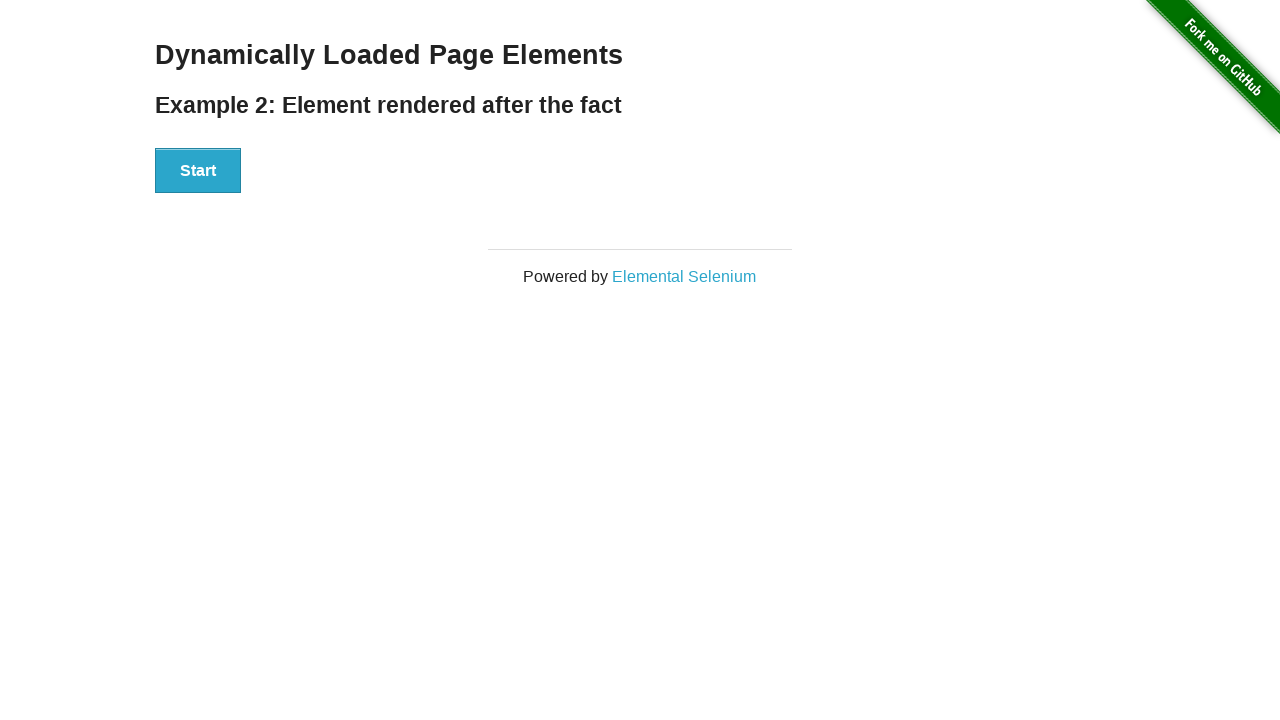

Clicked Start button to trigger dynamic loading at (198, 171) on xpath=//button[text()='Start']
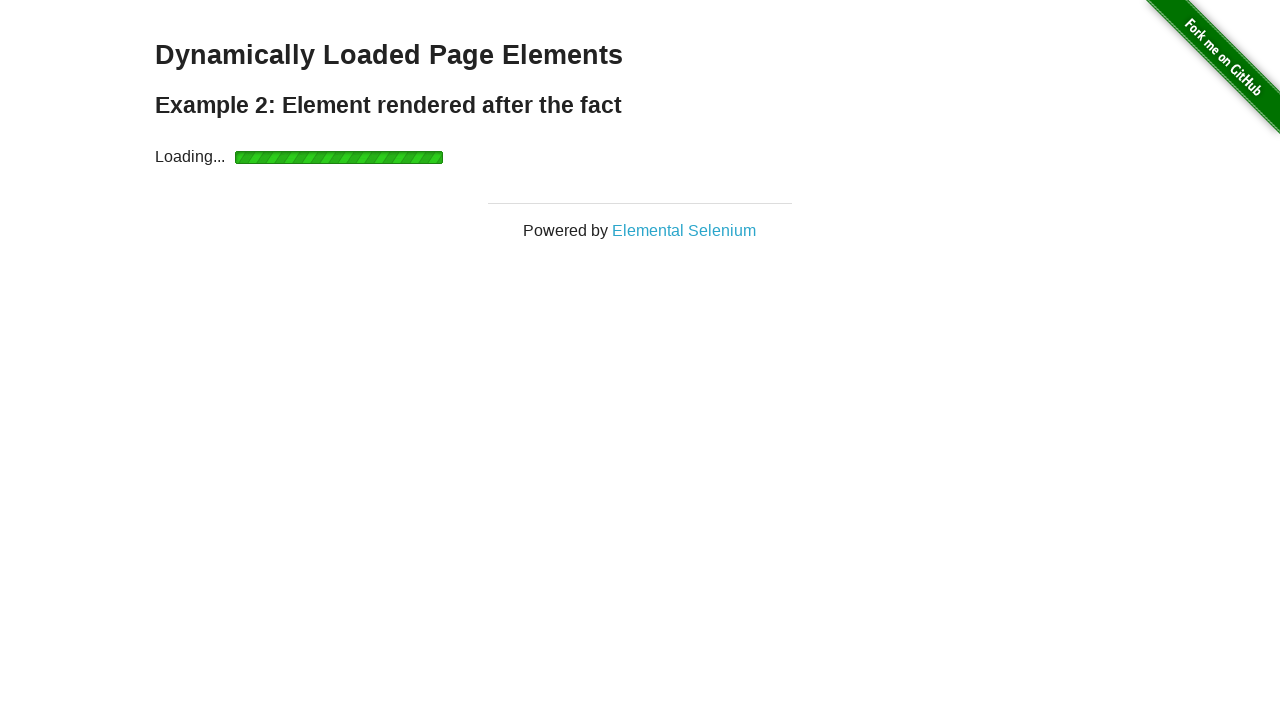

Waited for finish element to become visible after dynamic loading completed
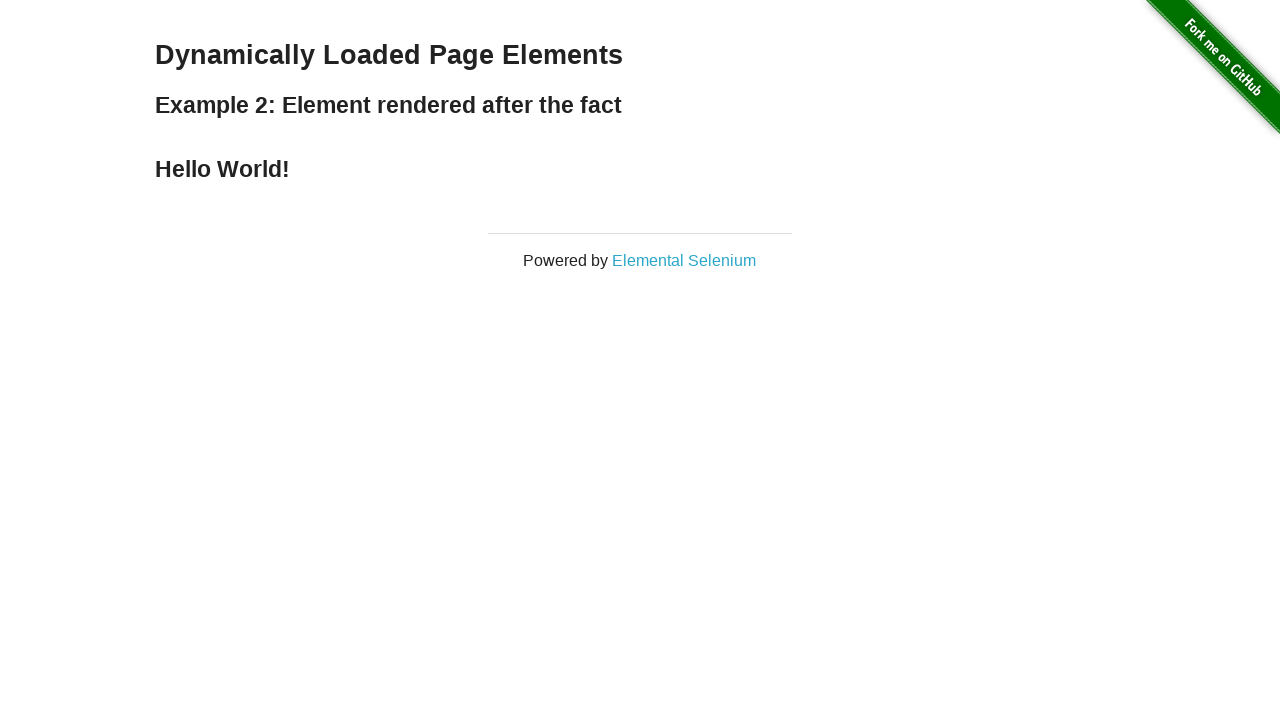

Verified that finish element is visible
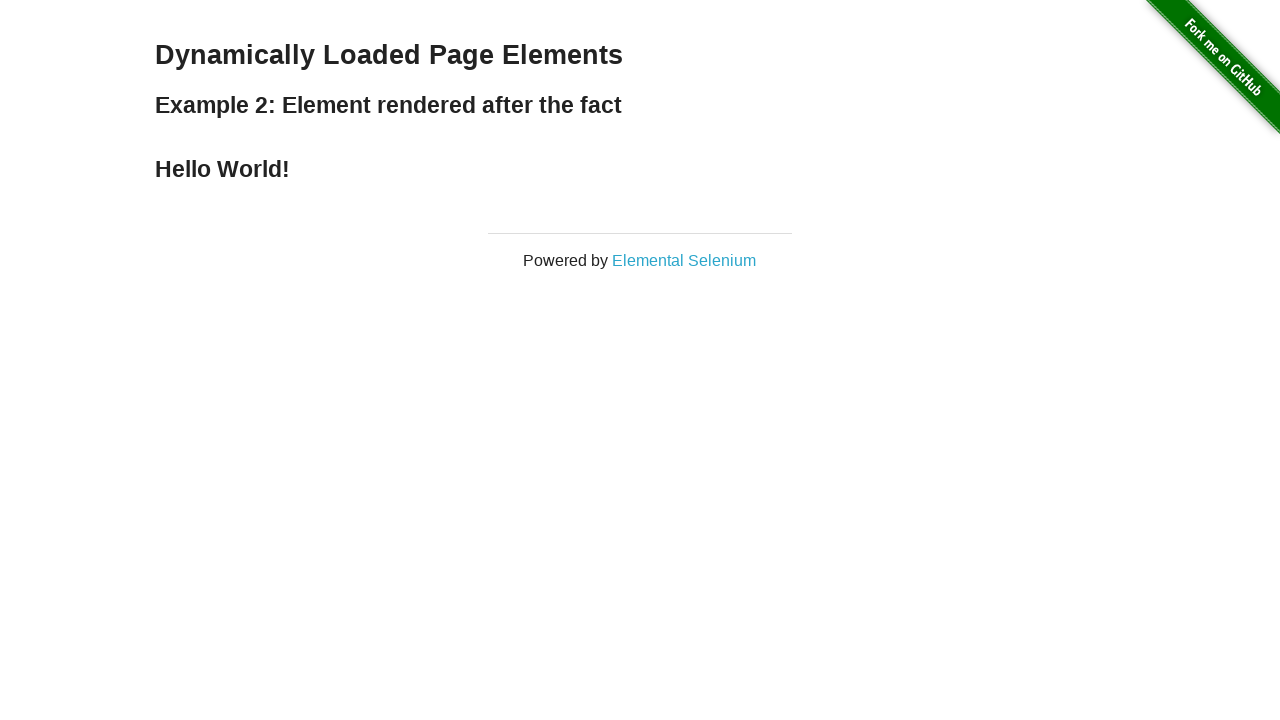

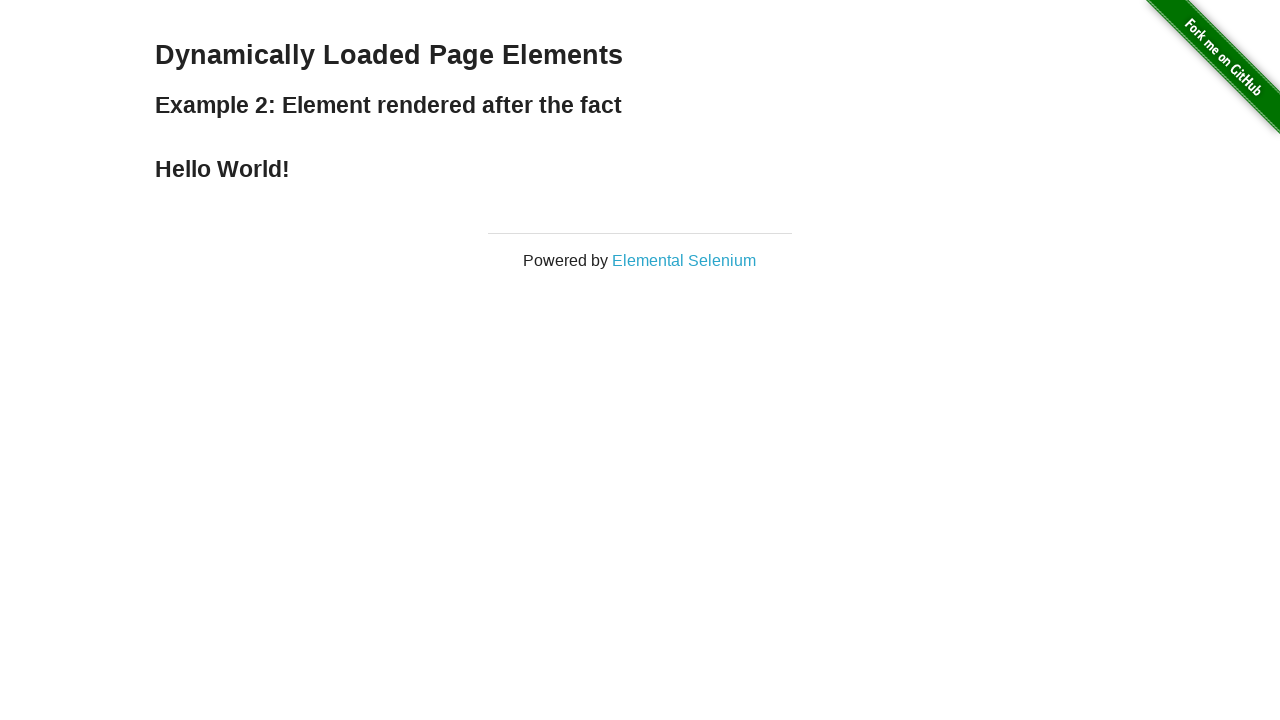